Tests window handling by clicking a link that opens a new window, switching between windows, and closing them

Starting URL: https://www.w3schools.com/

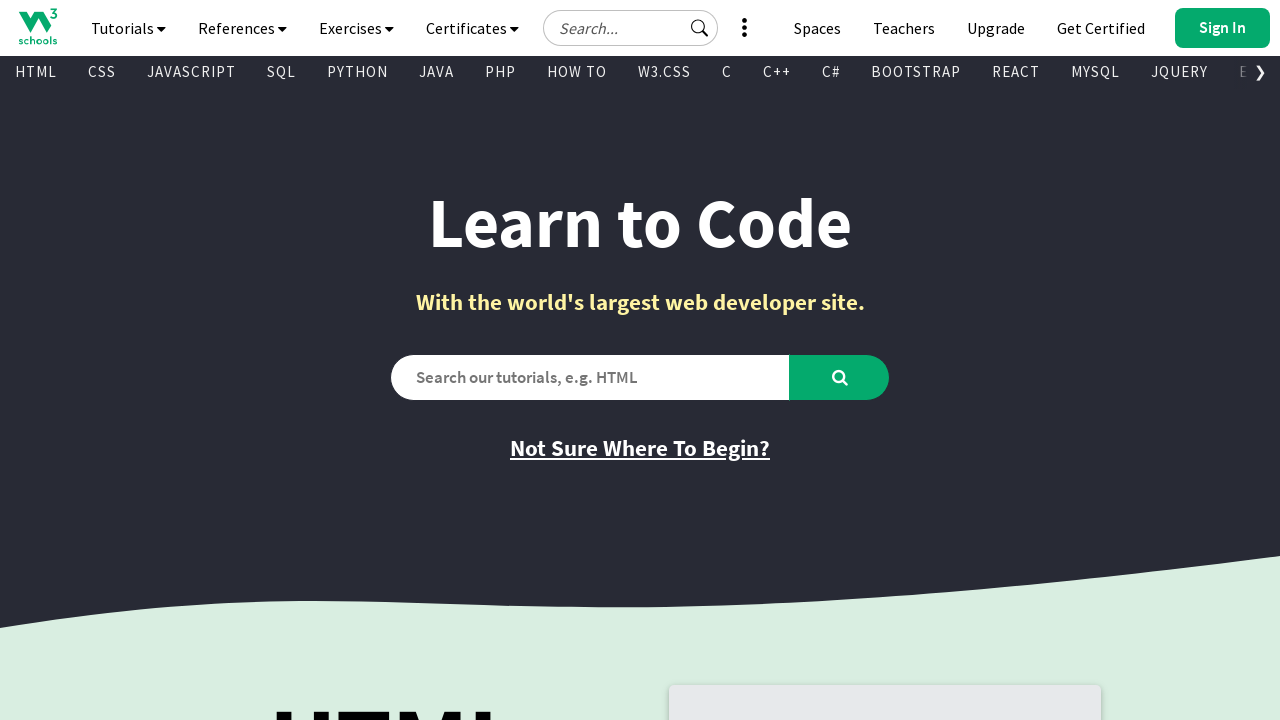

Clicked 'Try it Yourself' link to open new window at (785, 360) on text='Try it Yourself'
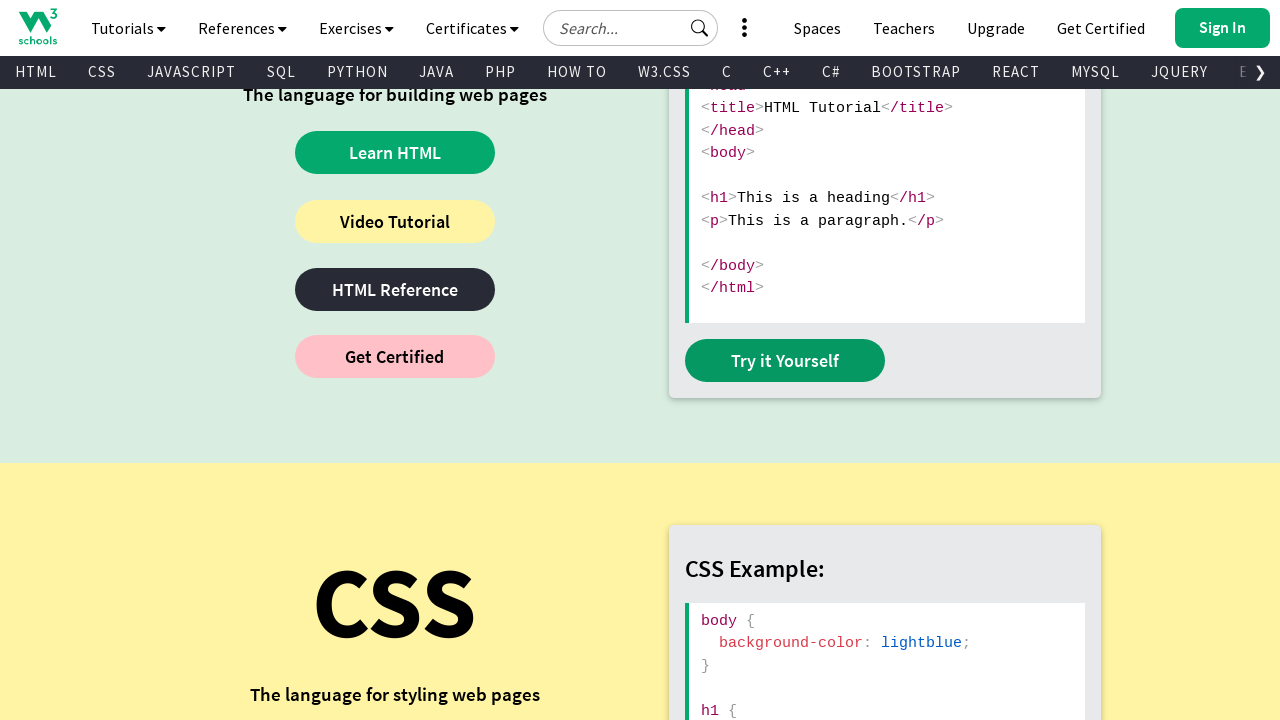

New window opened and captured
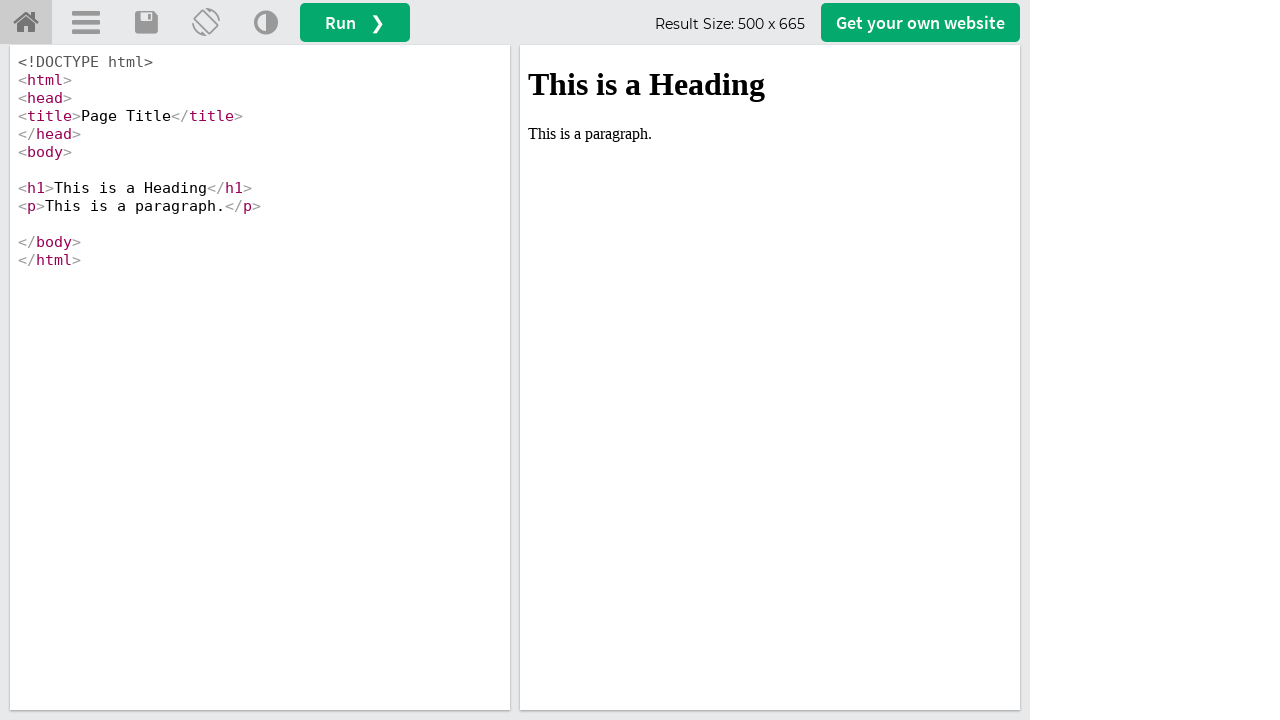

New page fully loaded
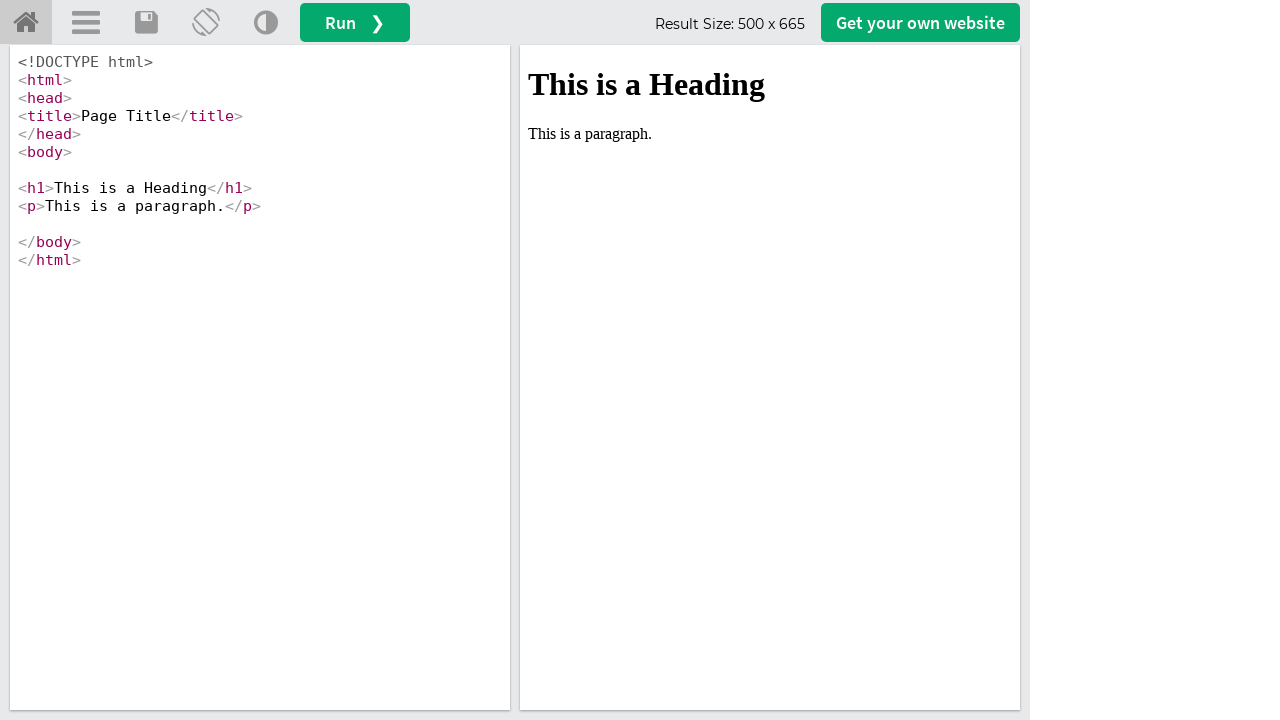

Closed new window
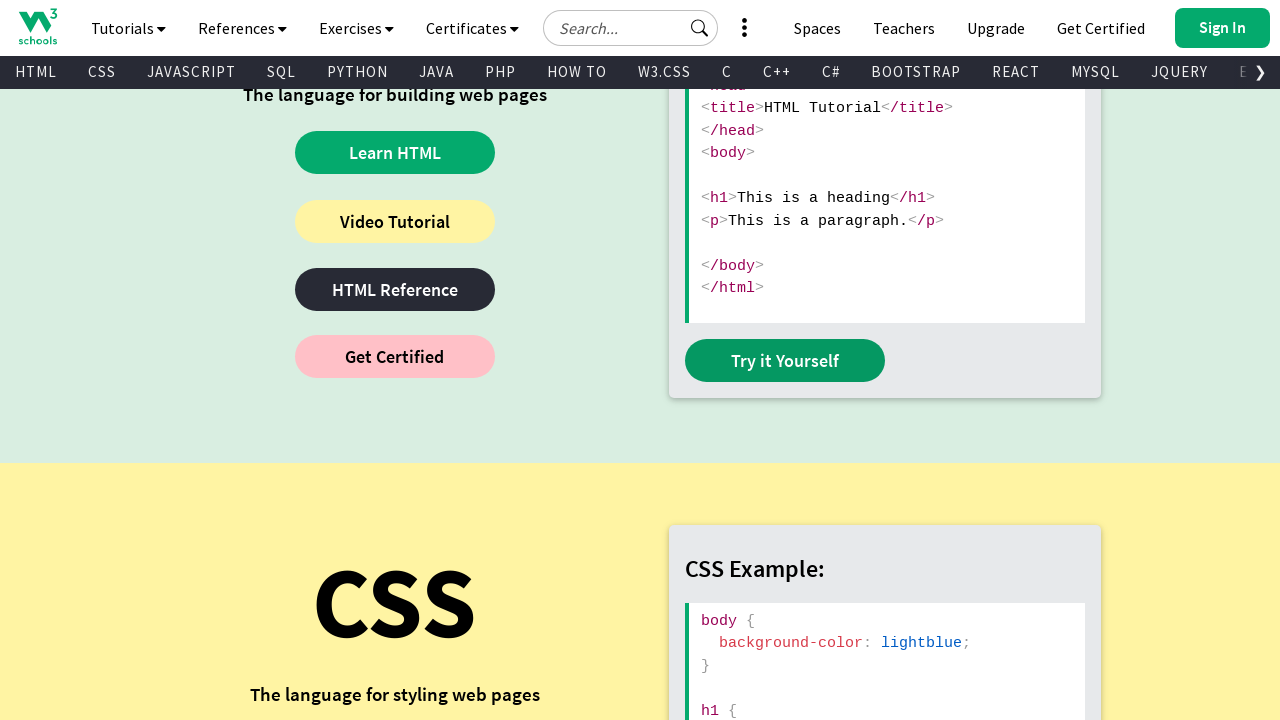

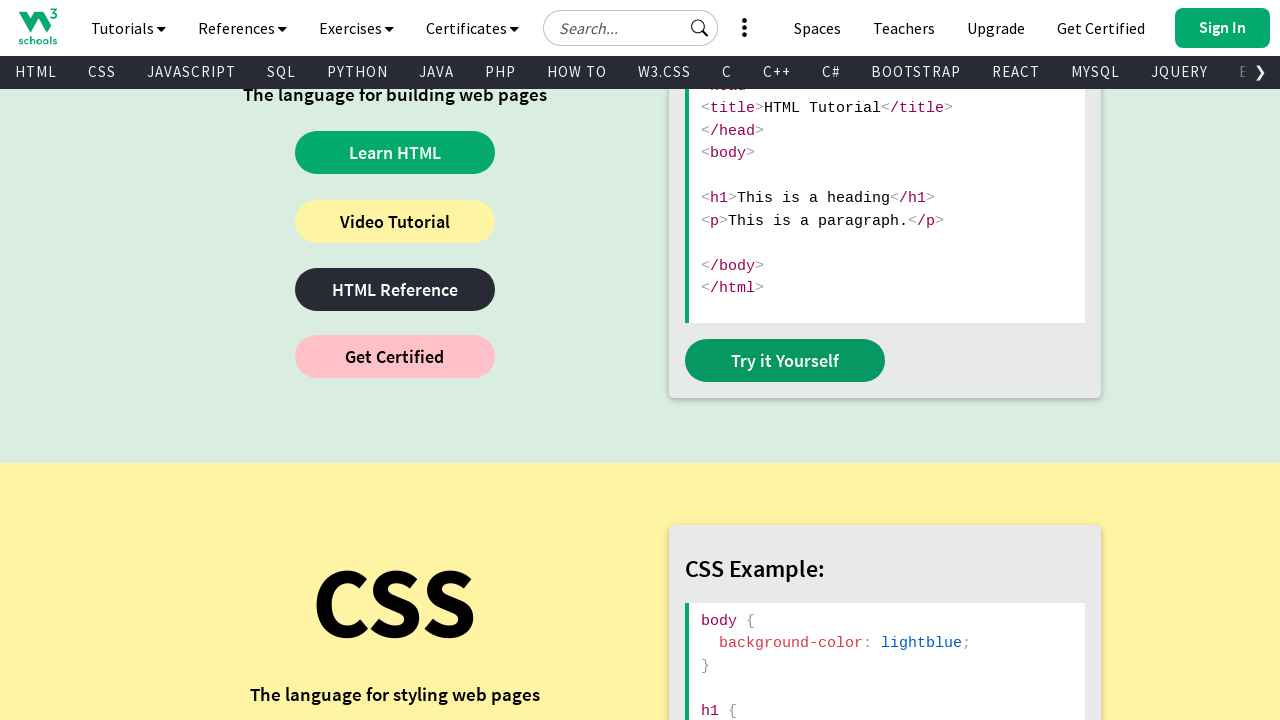